Navigates to a web table page and interacts with table elements by highlighting headers and rows using JavaScript execution

Starting URL: https://www.tutorialspoint.com/selenium/practice/webtables.php

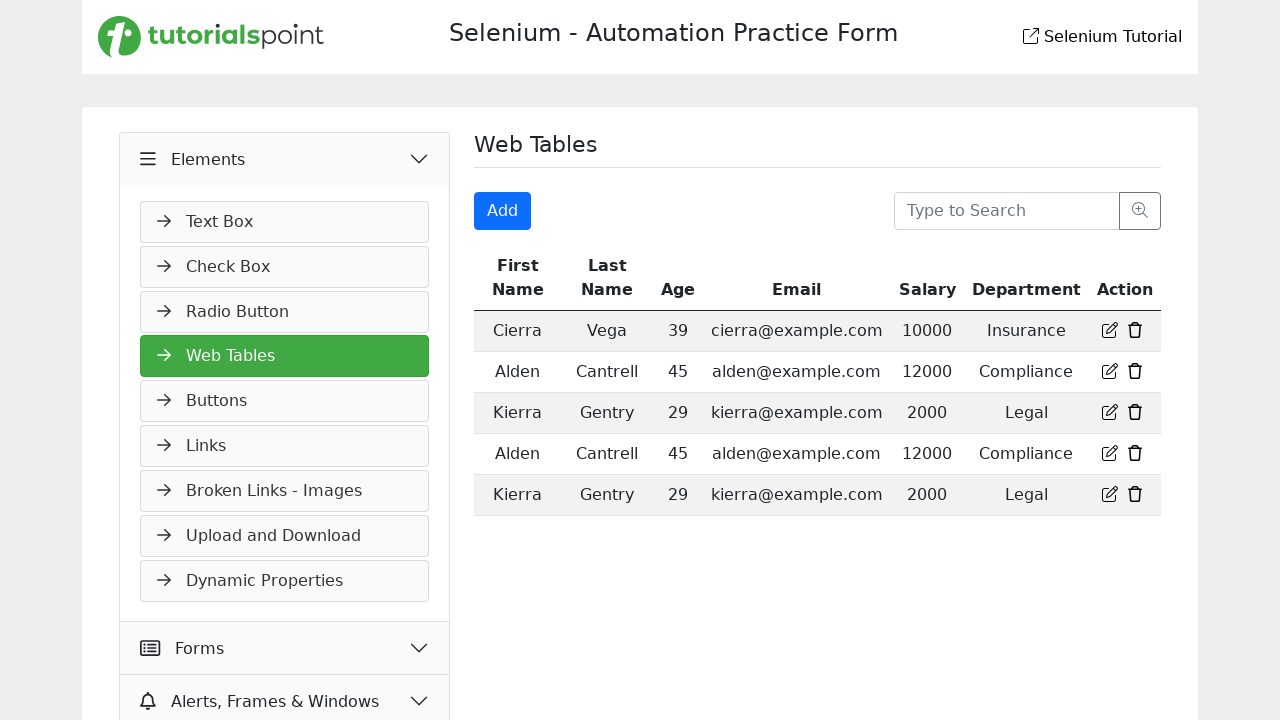

Waited for web table to load
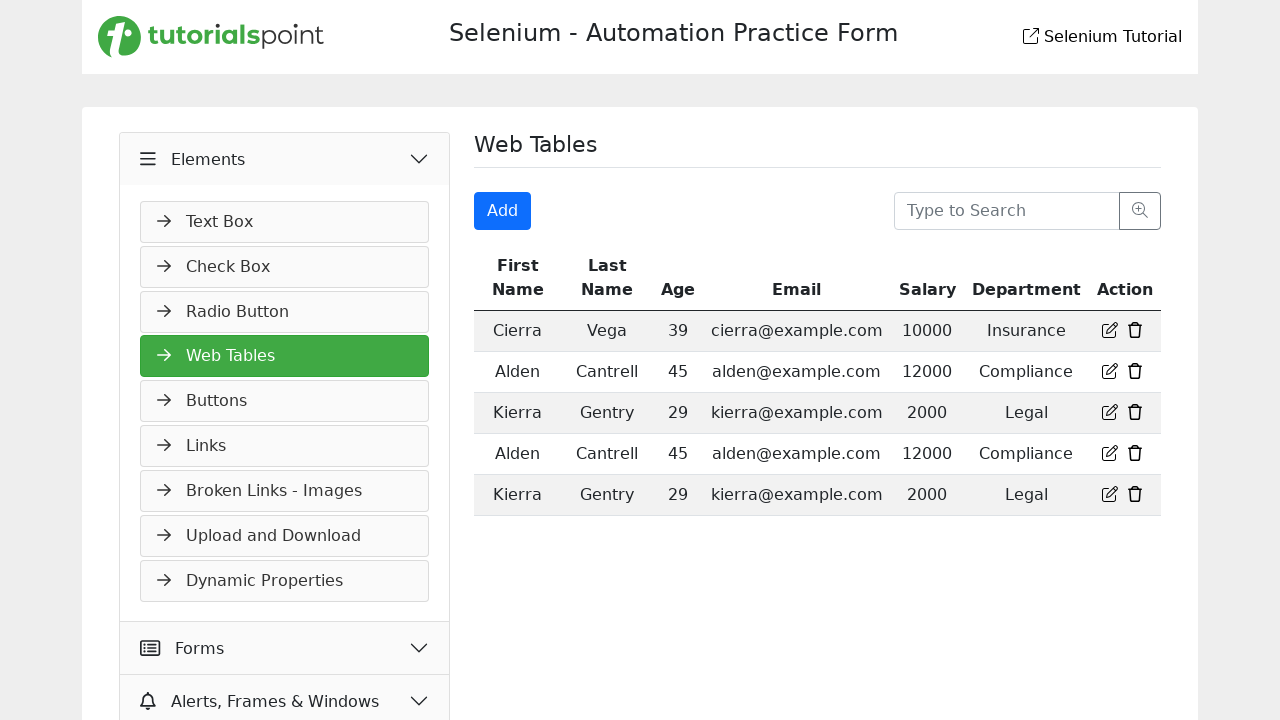

Retrieved all column headers from table
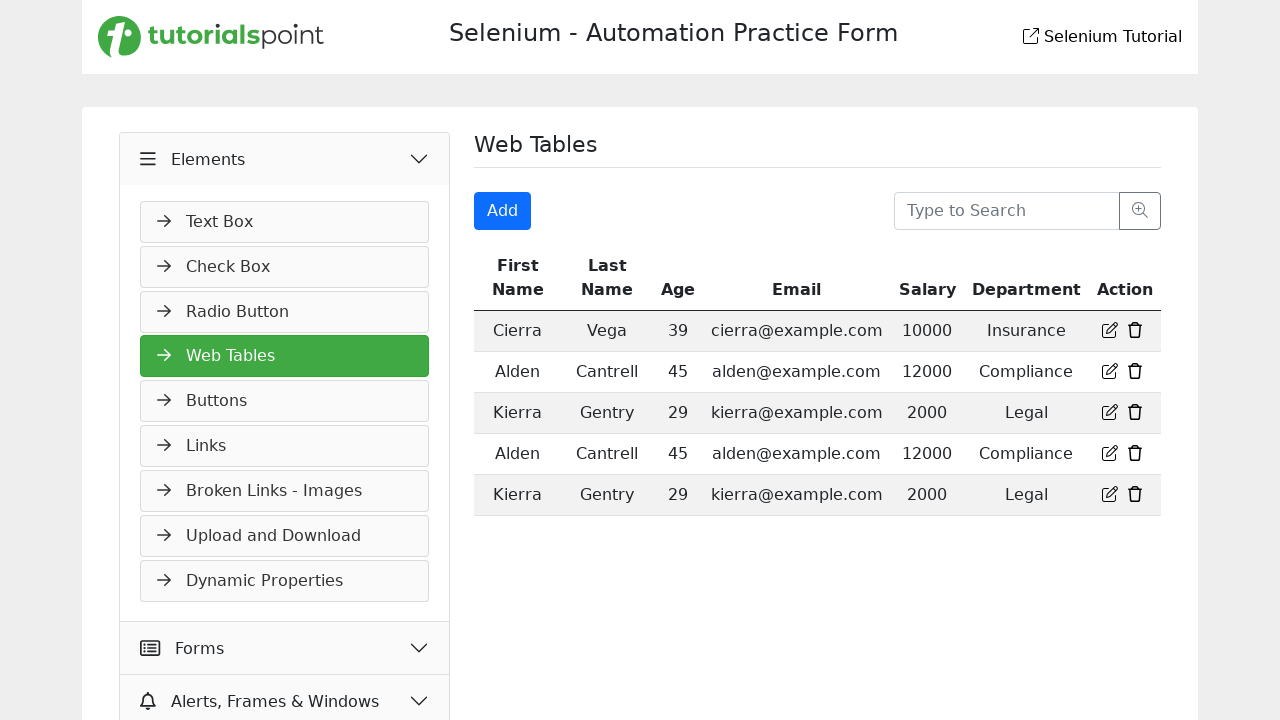

Highlighted a column header with black background and white text
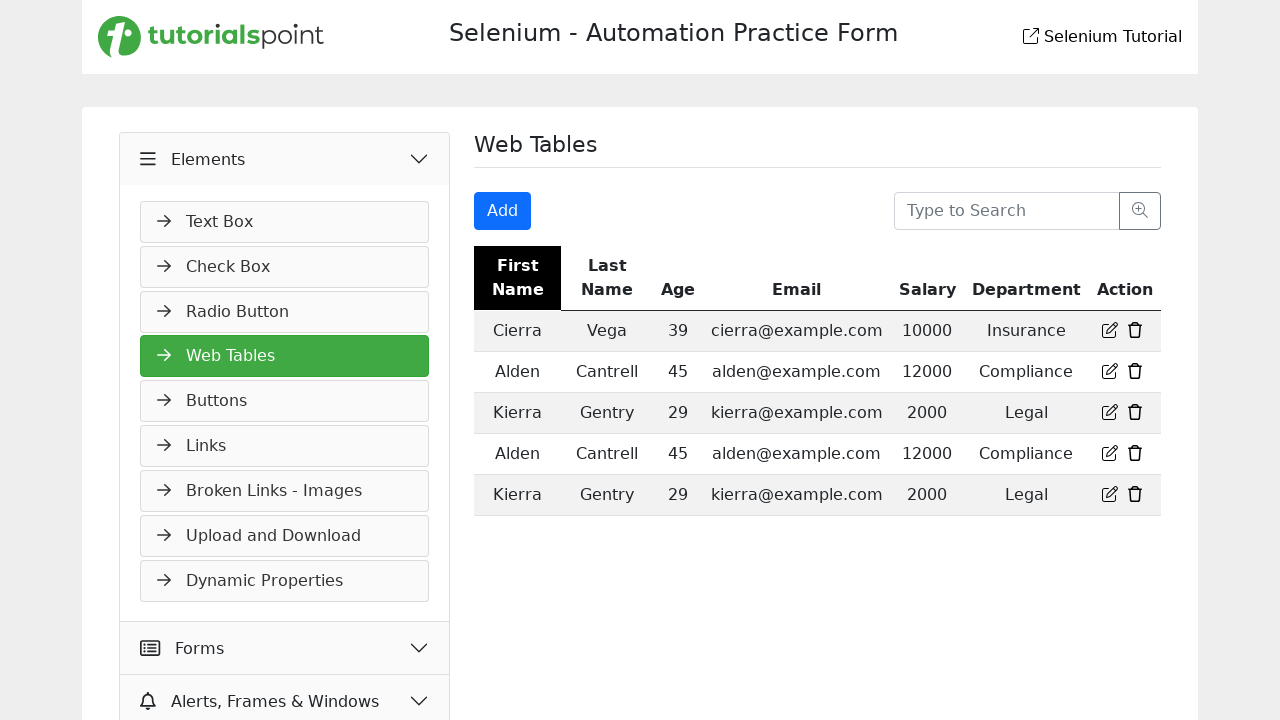

Highlighted a column header with black background and white text
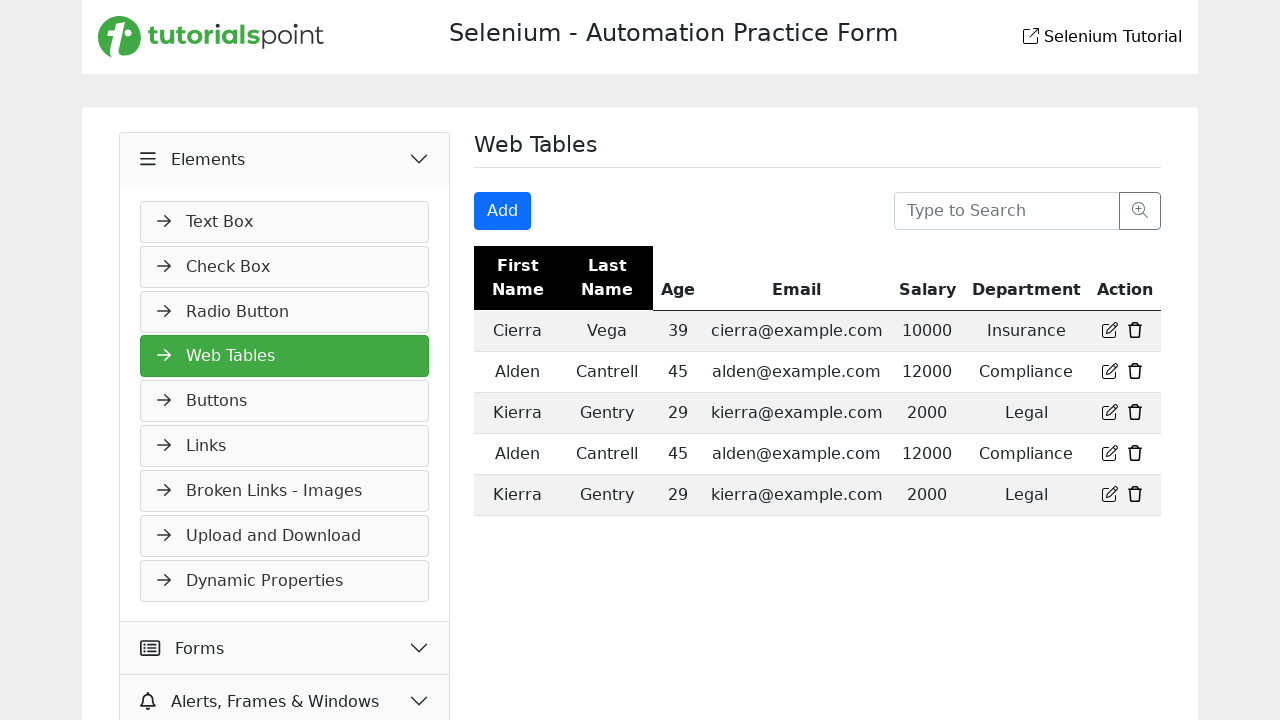

Highlighted a column header with black background and white text
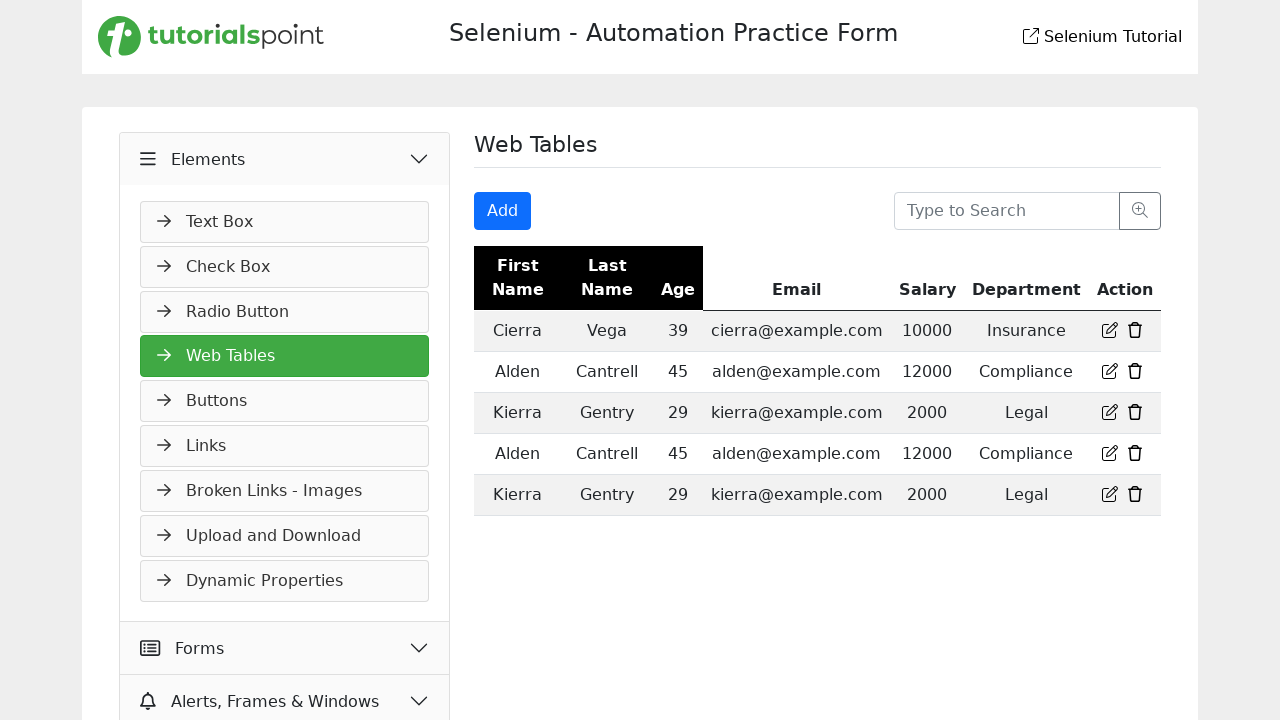

Highlighted a column header with black background and white text
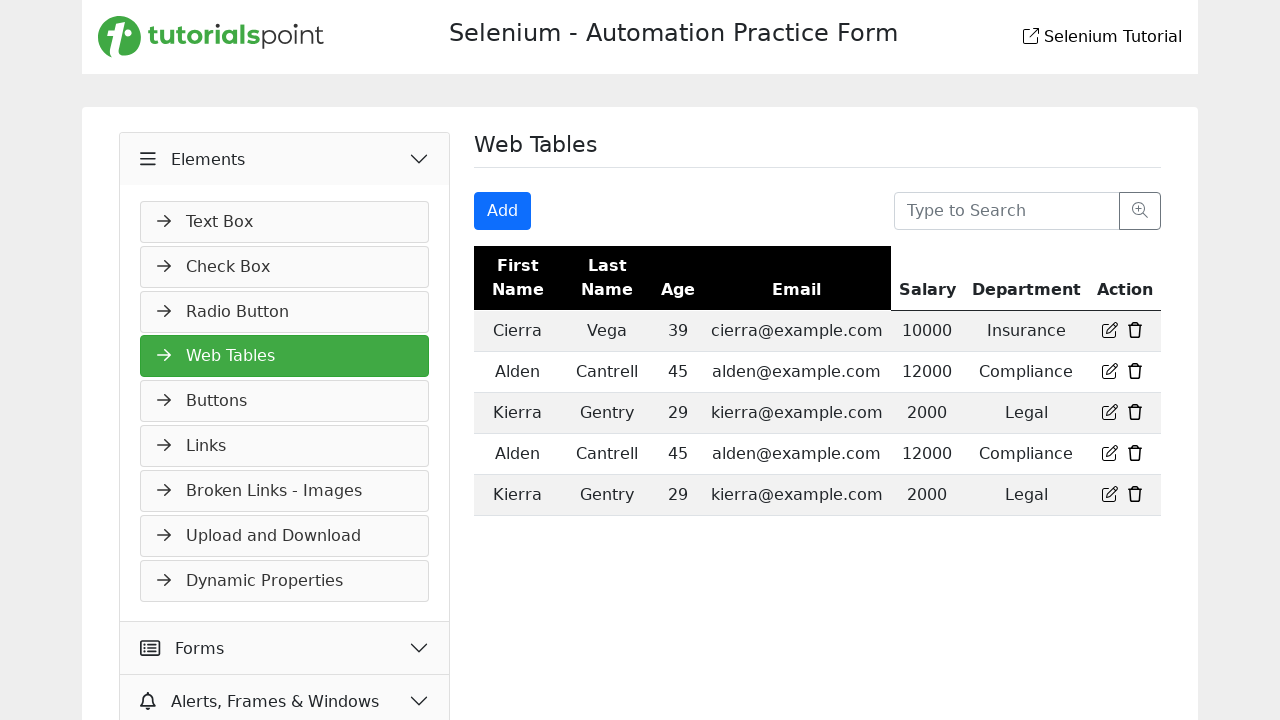

Highlighted a column header with black background and white text
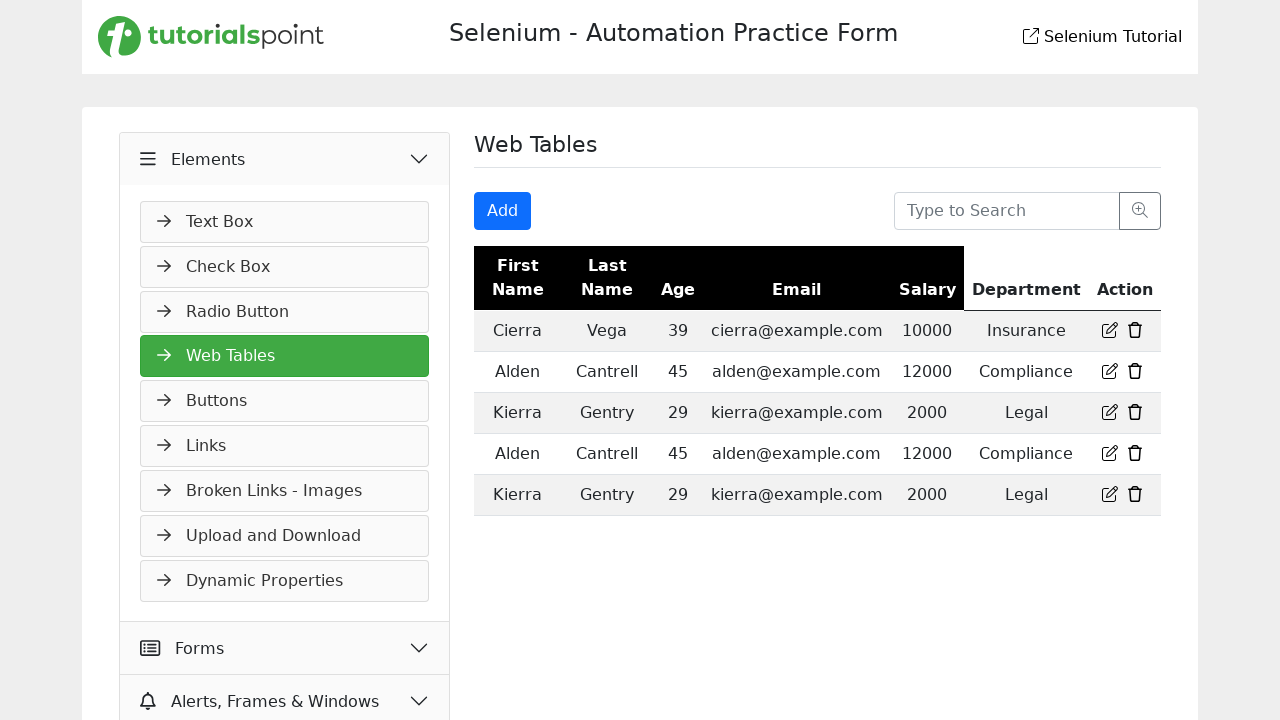

Highlighted a column header with black background and white text
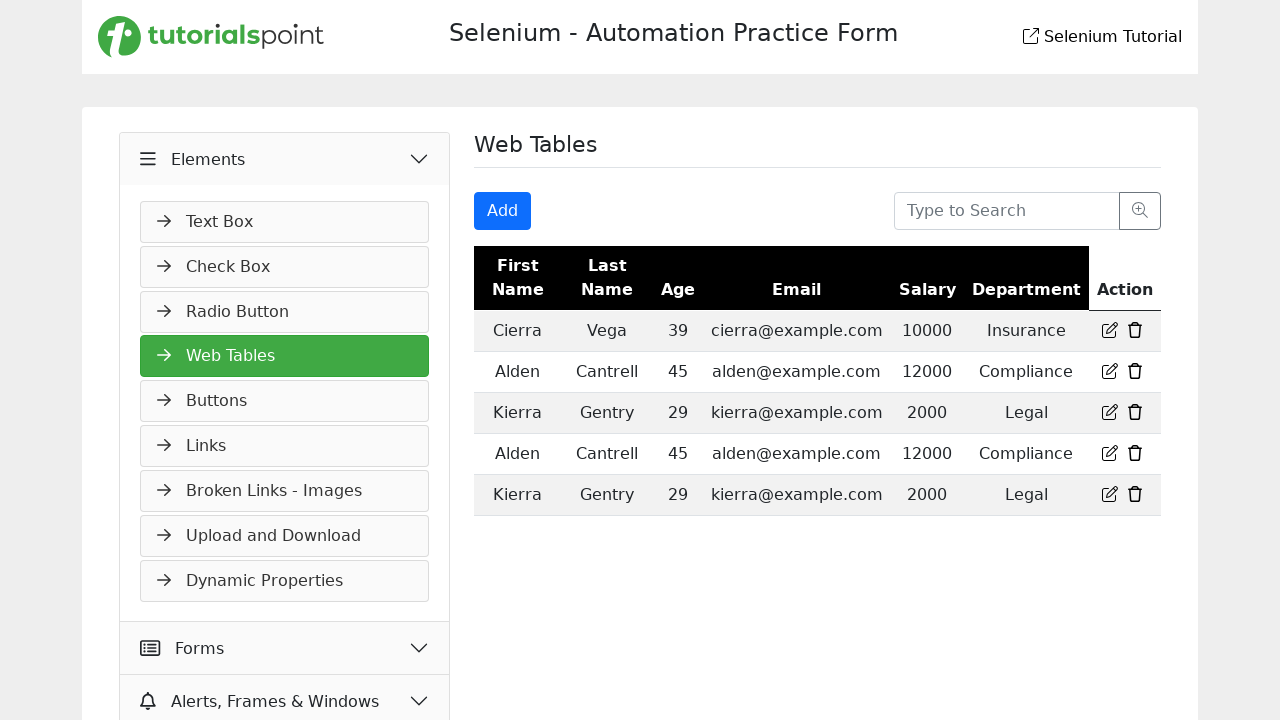

Highlighted a column header with black background and white text
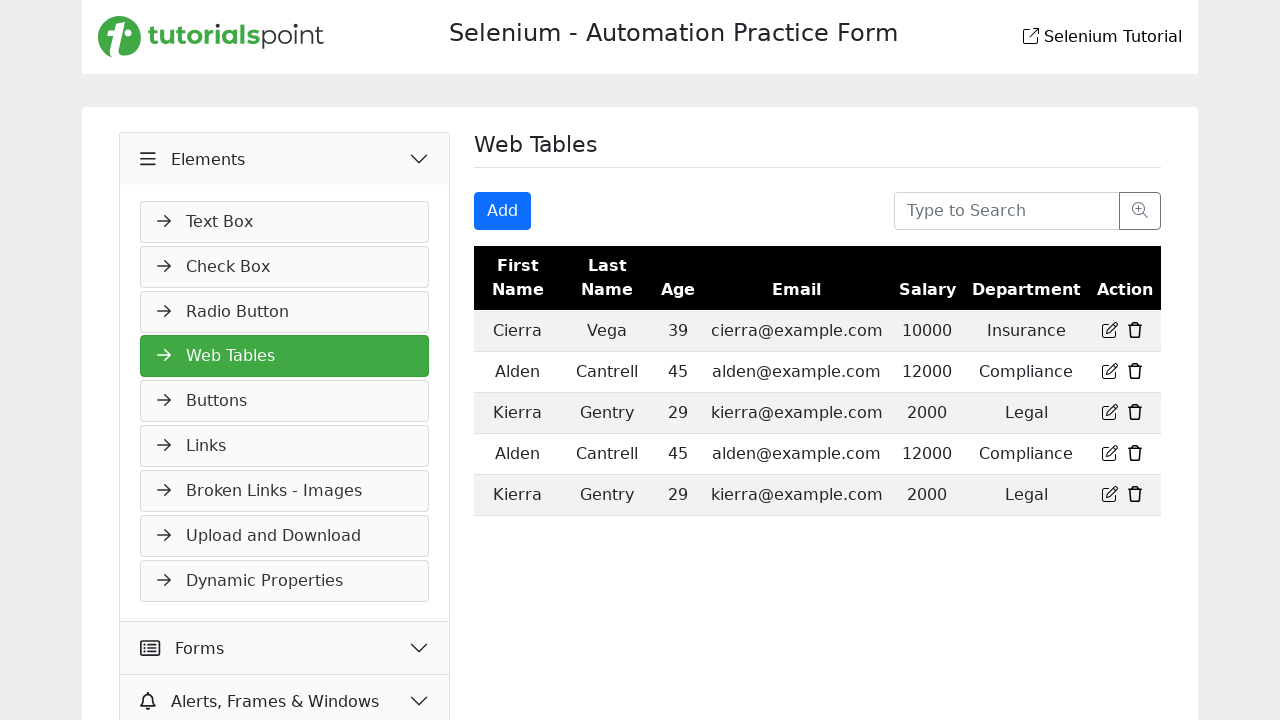

Retrieved all rows from table body
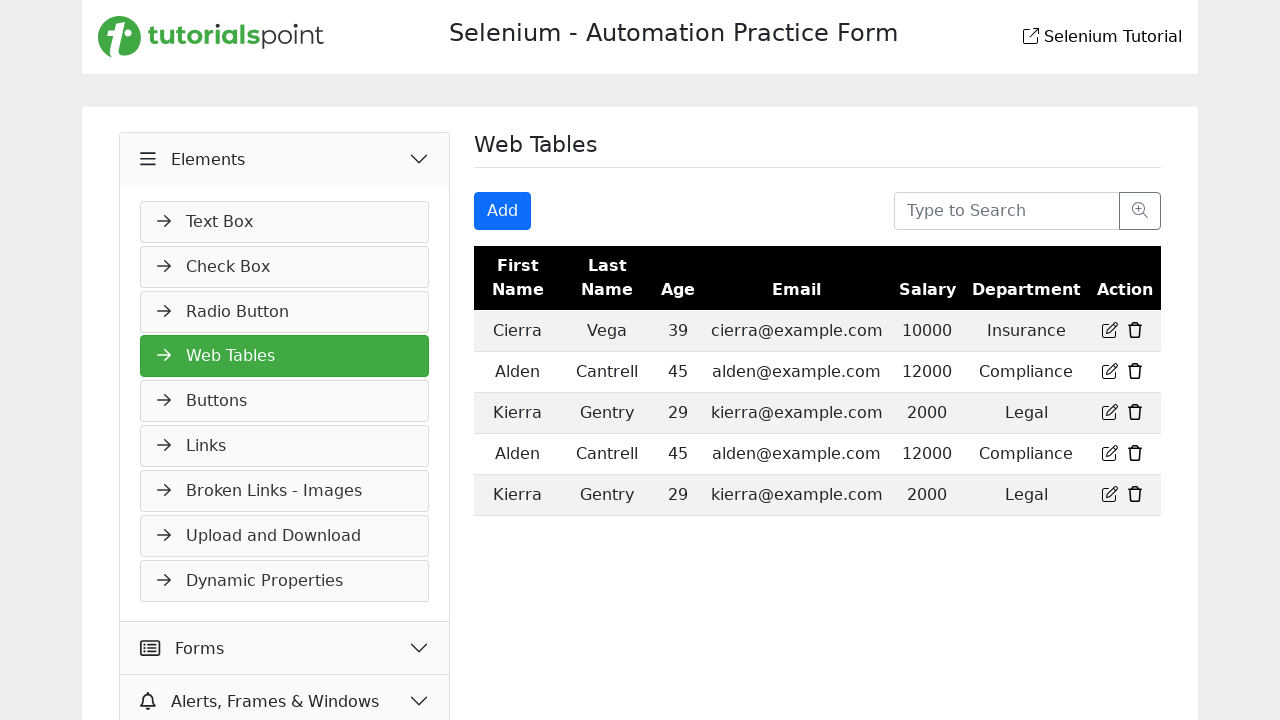

Highlighted a table row with orange background and black text
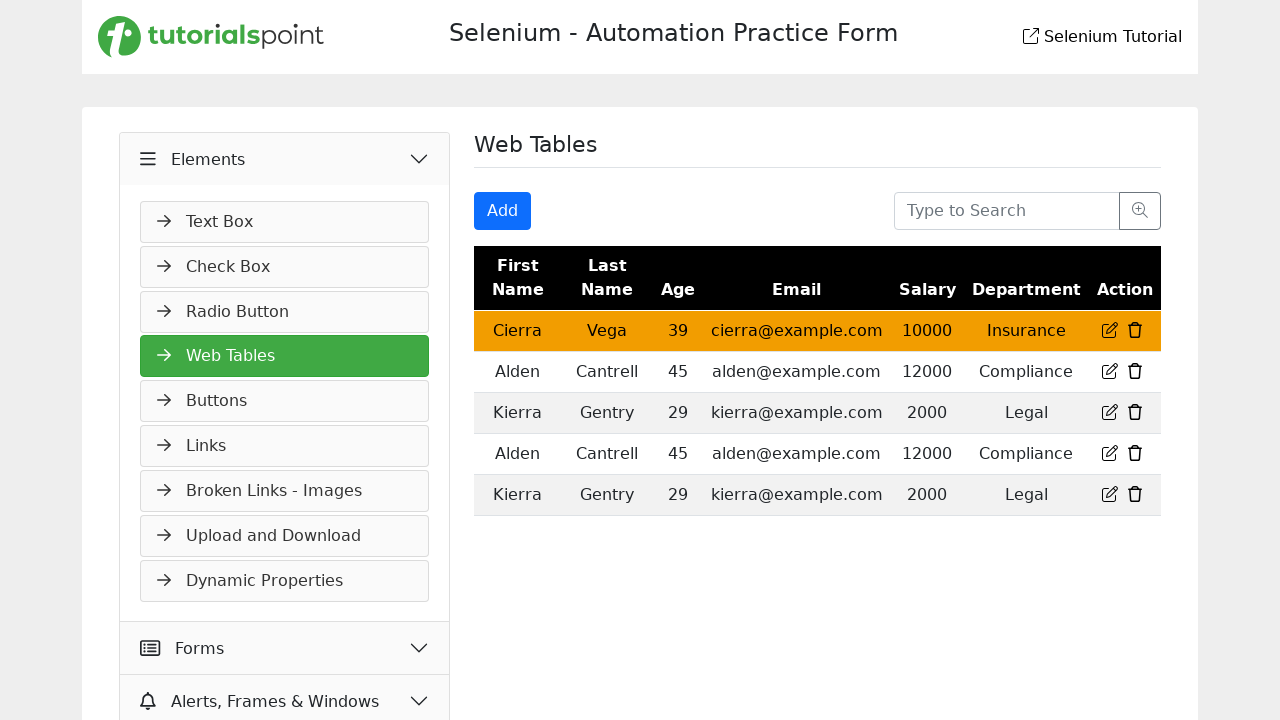

Retrieved all cells from the current row
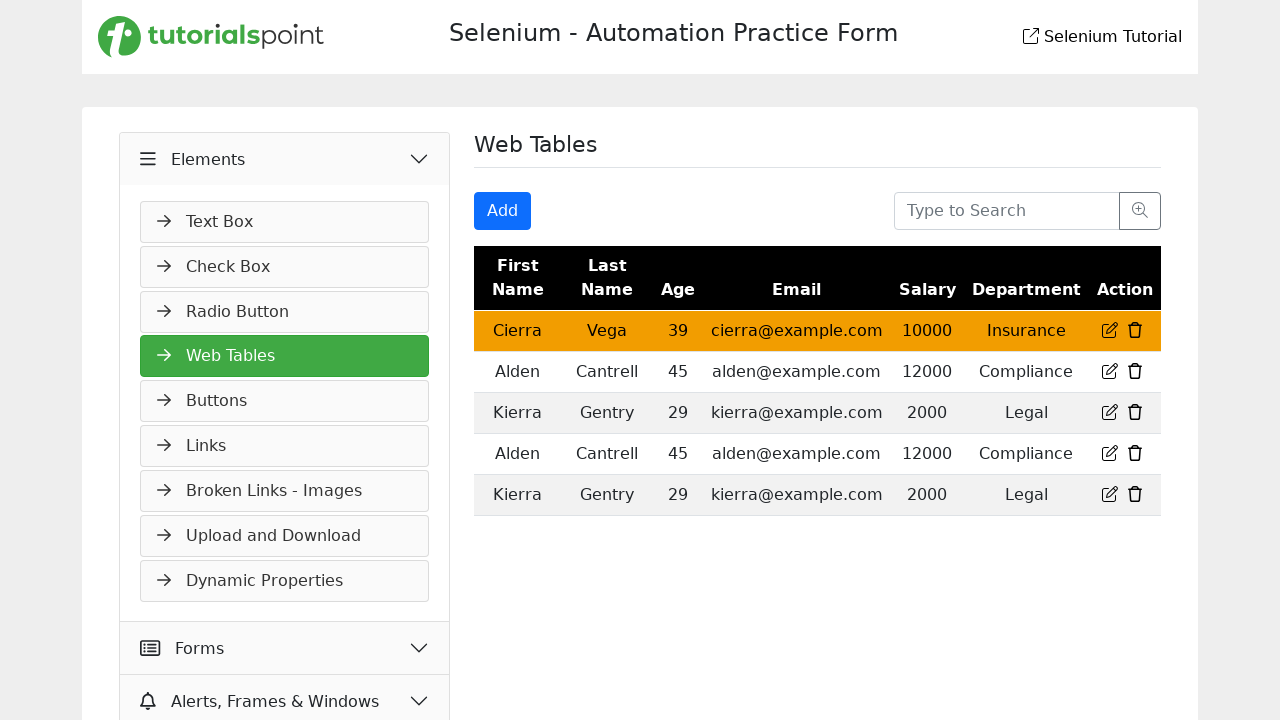

Extracted text content from 7 cells in the current row
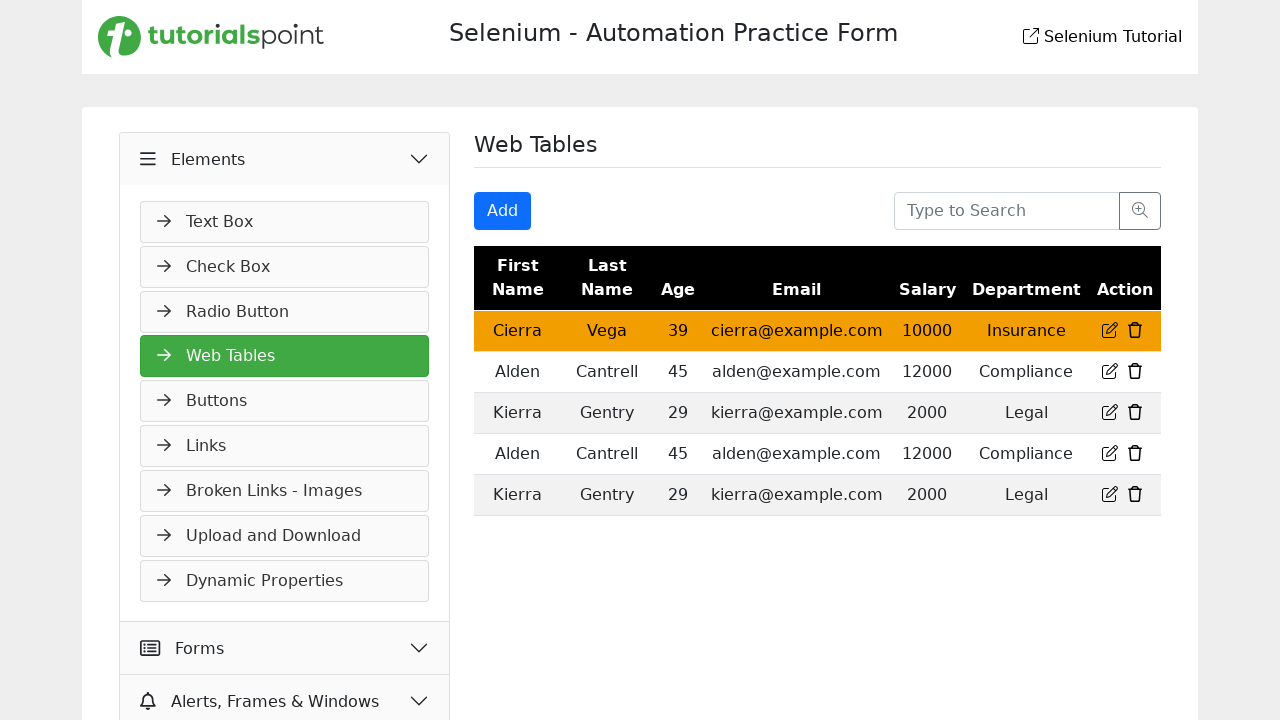

Highlighted a table row with orange background and black text
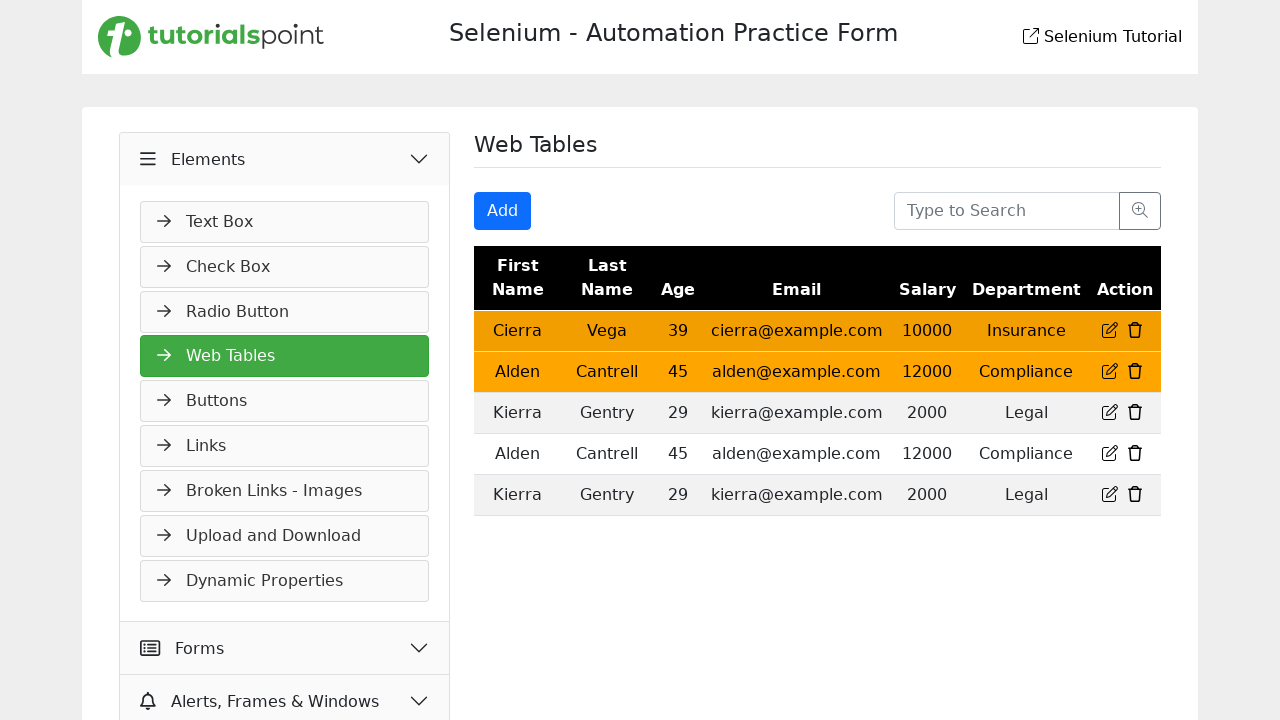

Retrieved all cells from the current row
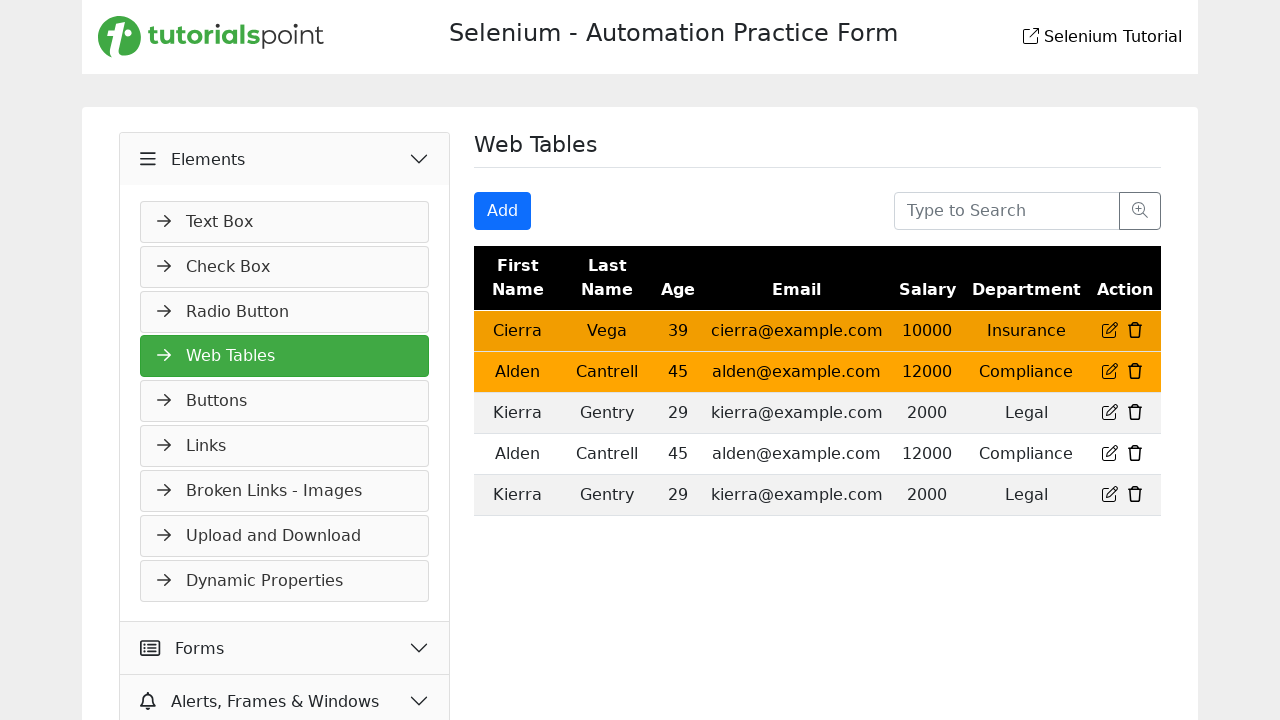

Extracted text content from 7 cells in the current row
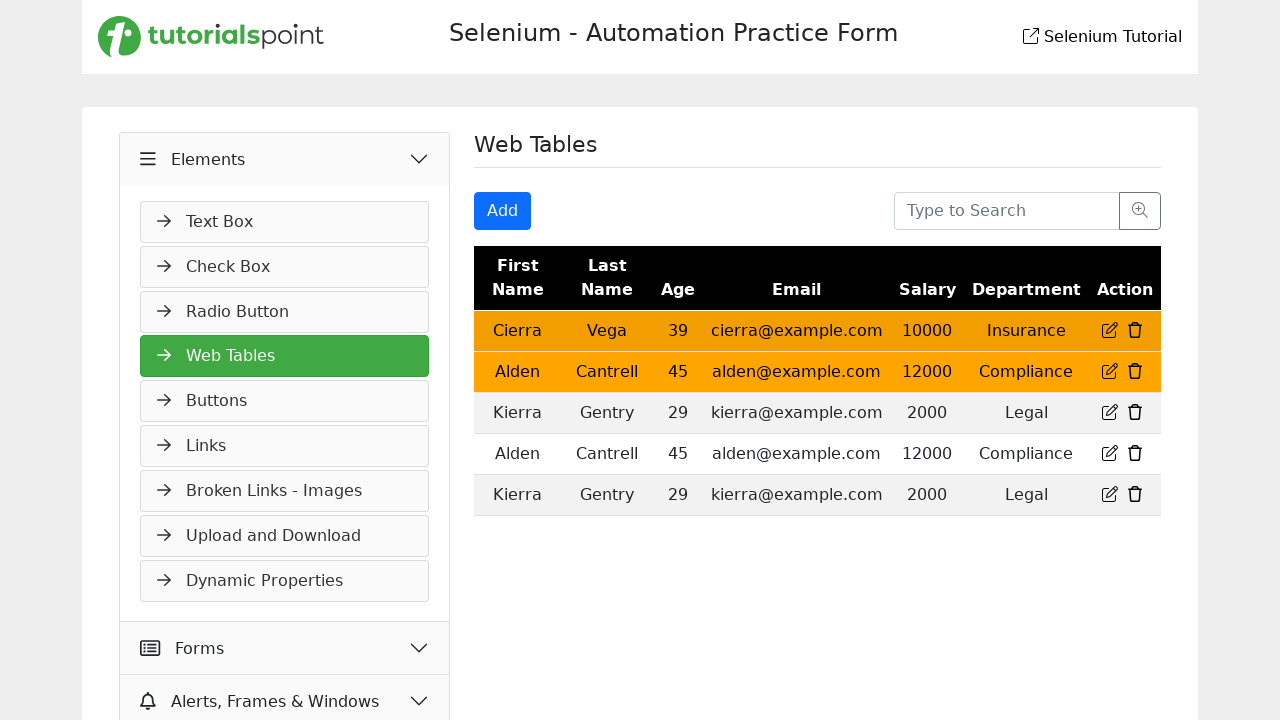

Highlighted a table row with orange background and black text
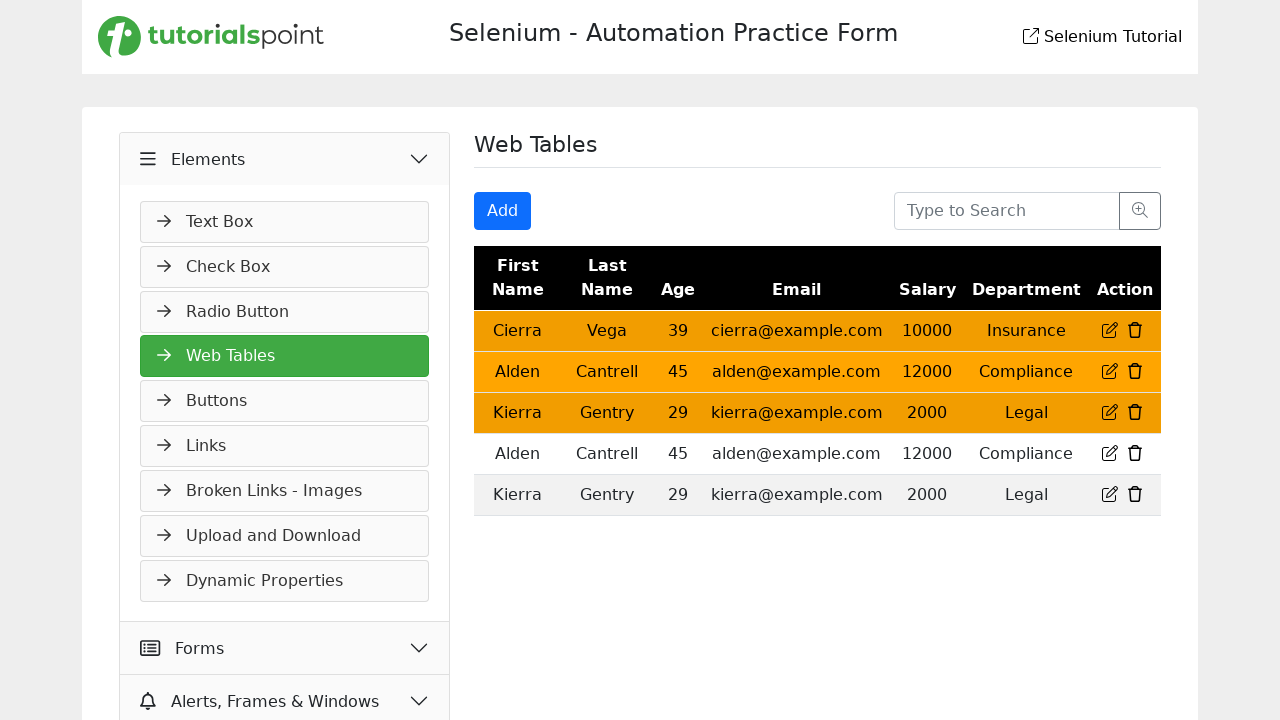

Retrieved all cells from the current row
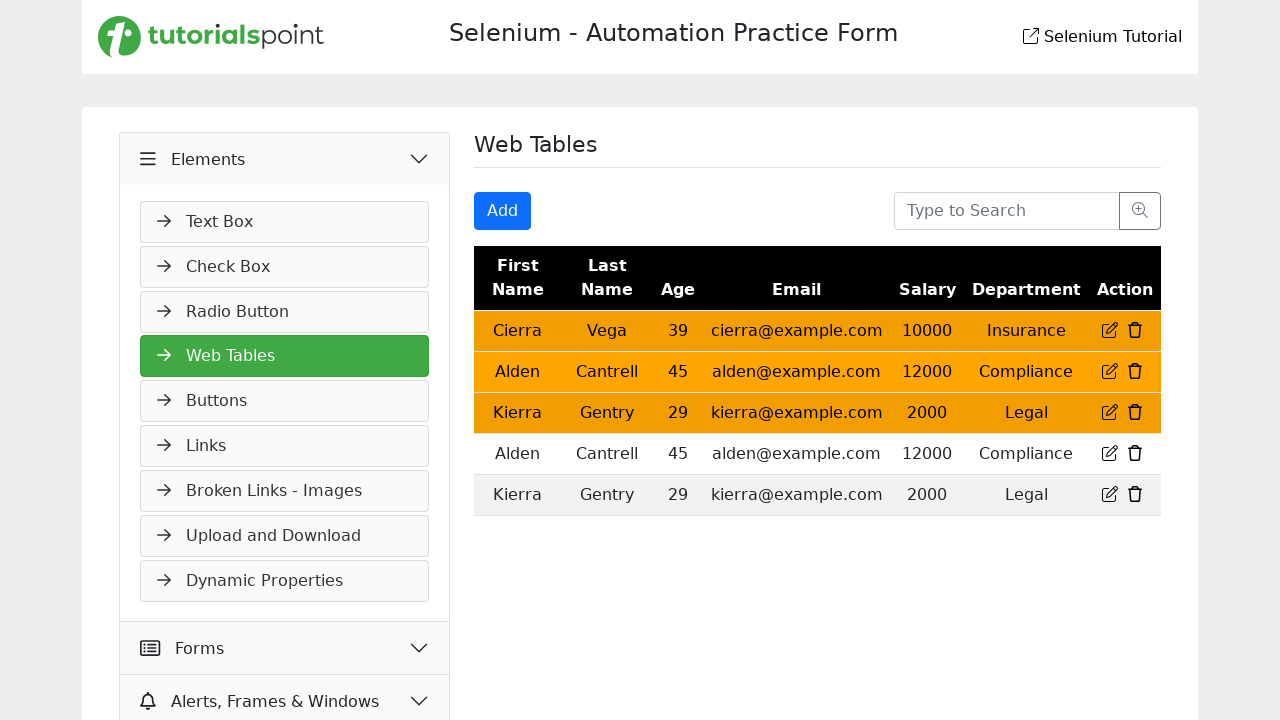

Extracted text content from 7 cells in the current row
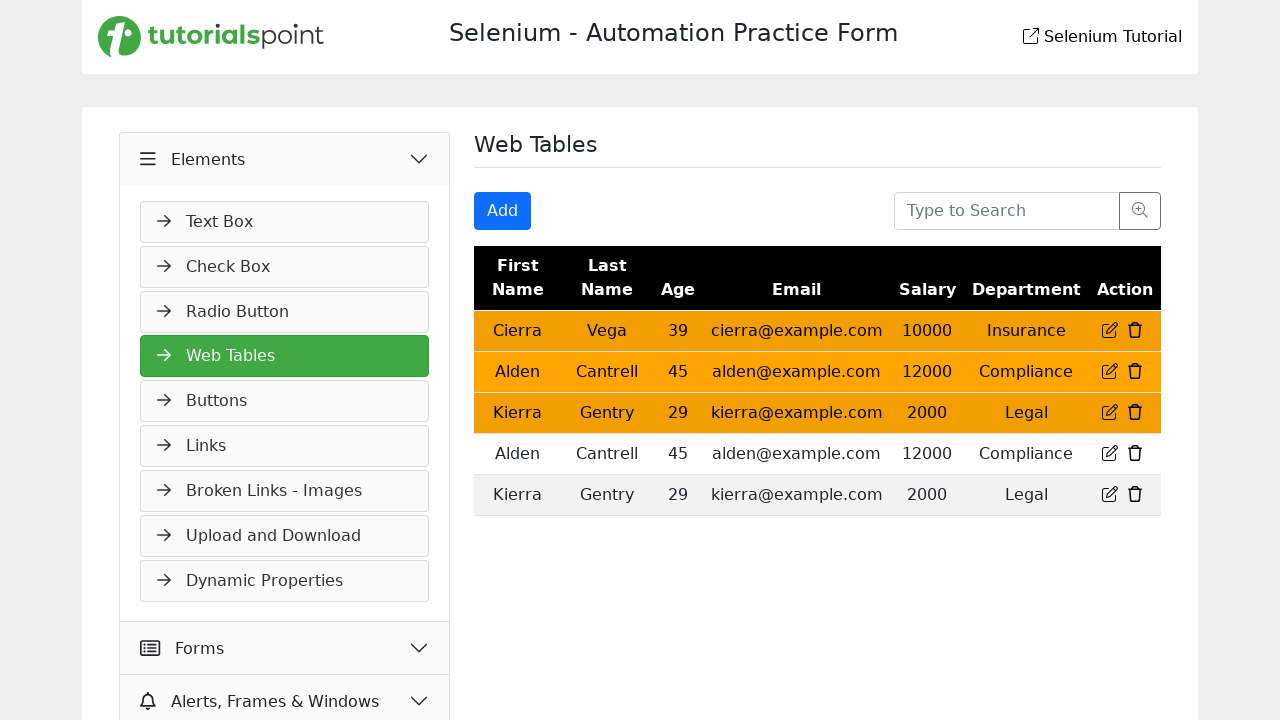

Highlighted a table row with orange background and black text
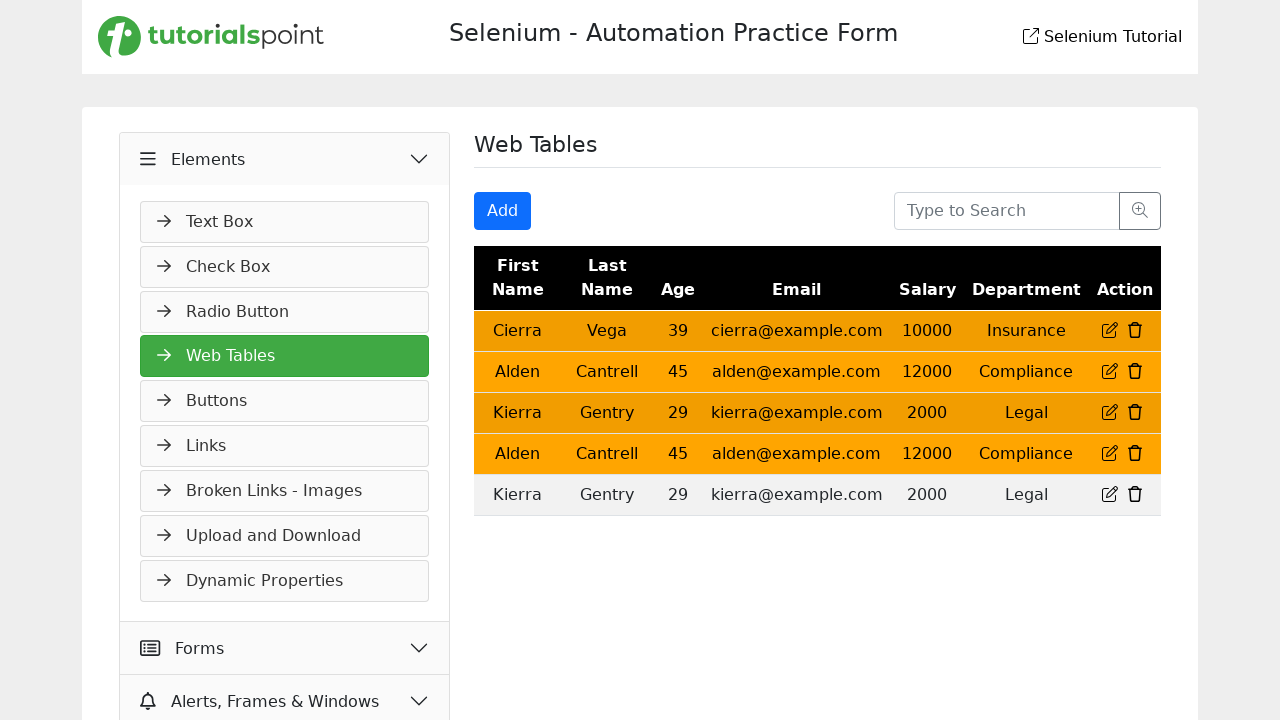

Retrieved all cells from the current row
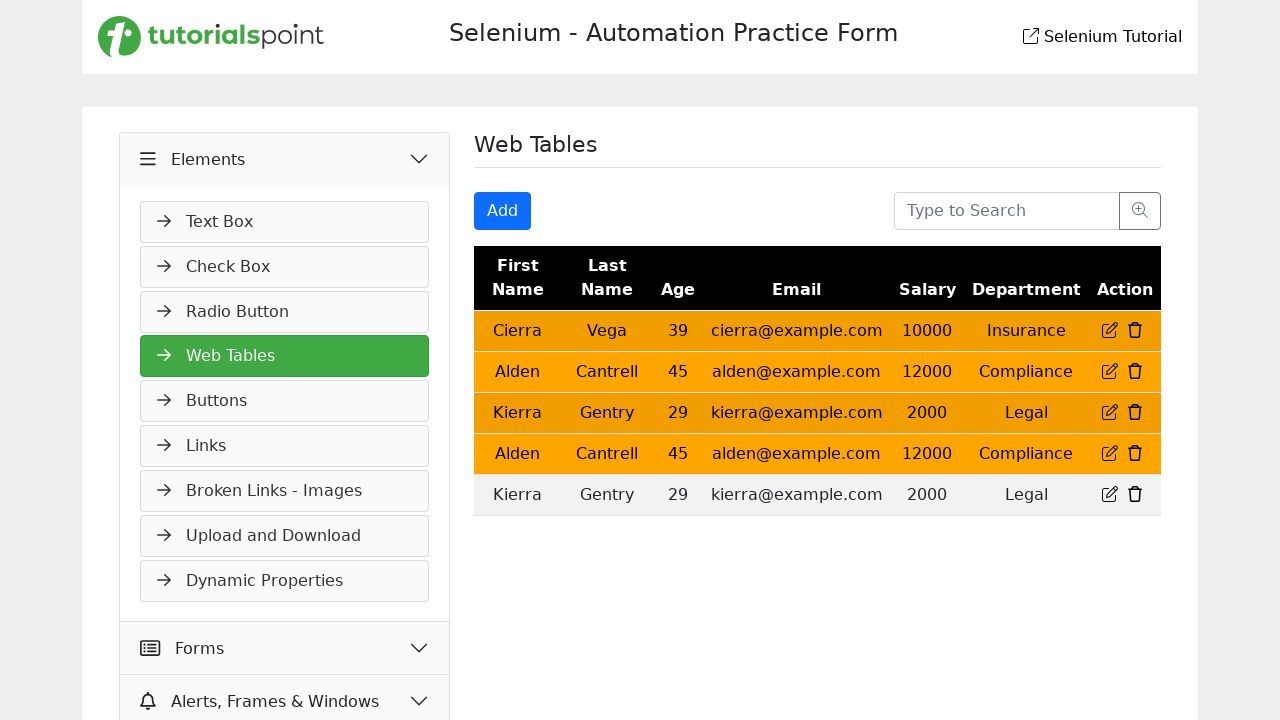

Extracted text content from 7 cells in the current row
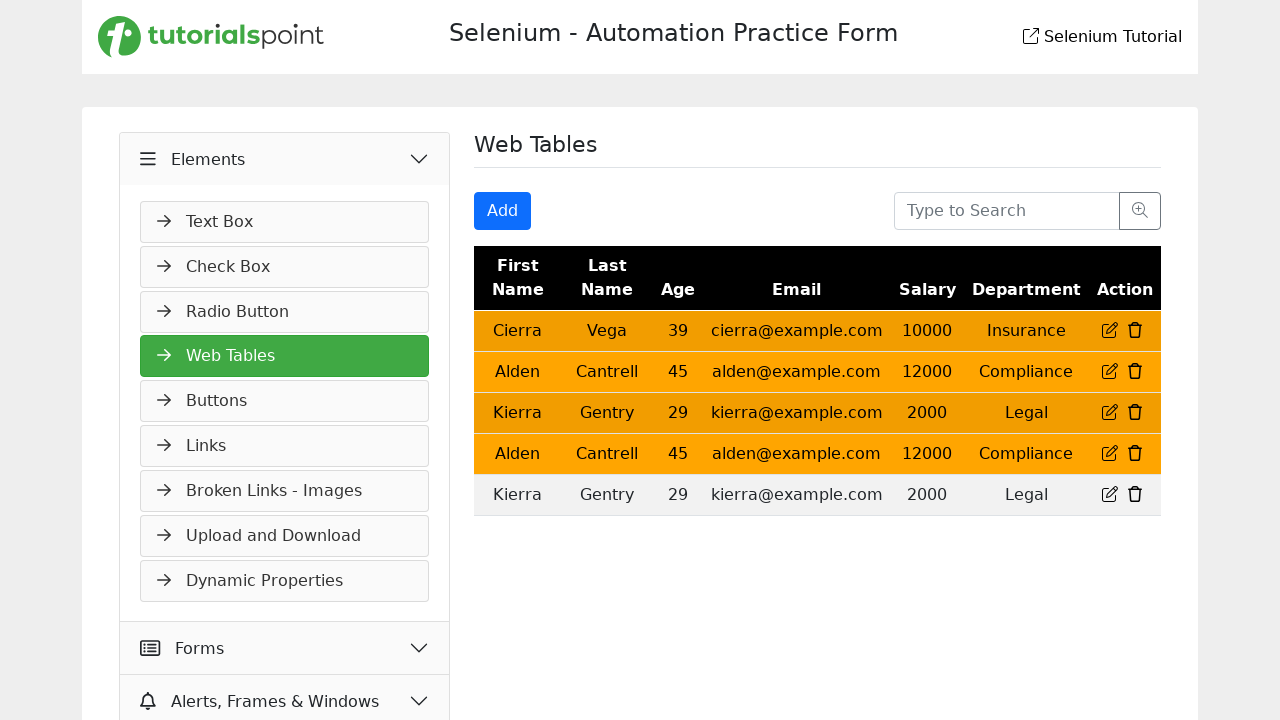

Highlighted a table row with orange background and black text
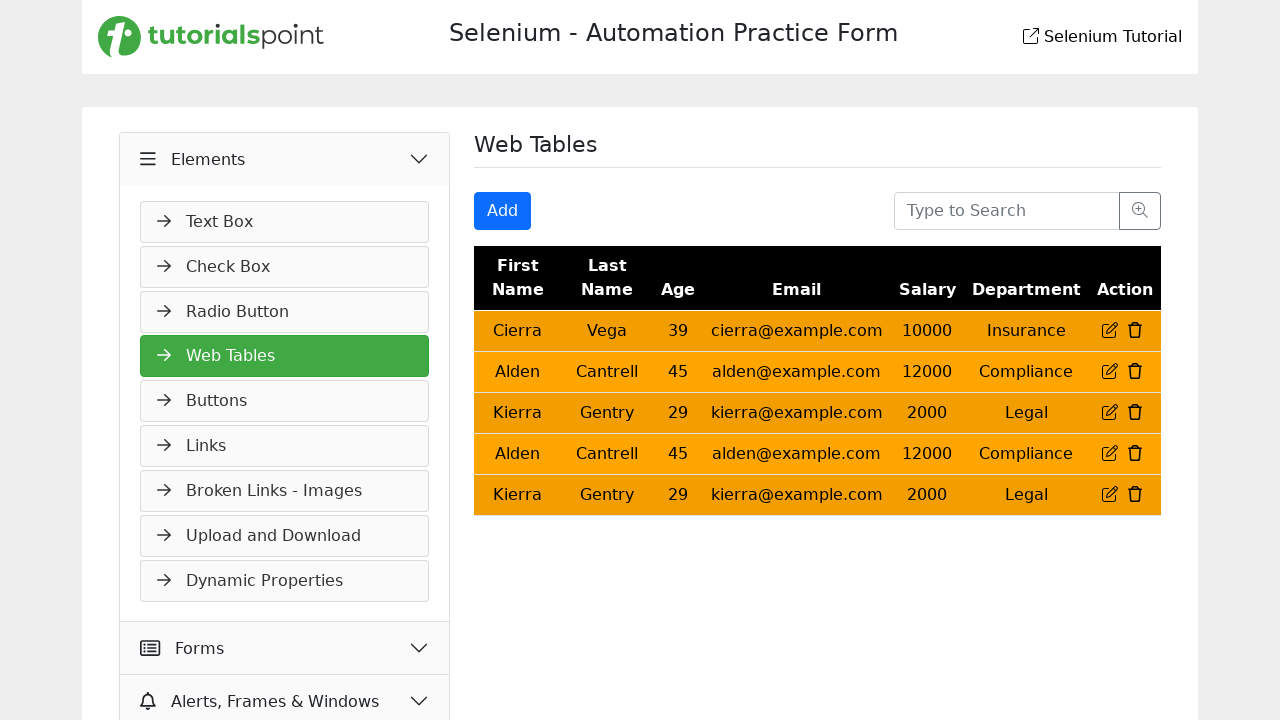

Retrieved all cells from the current row
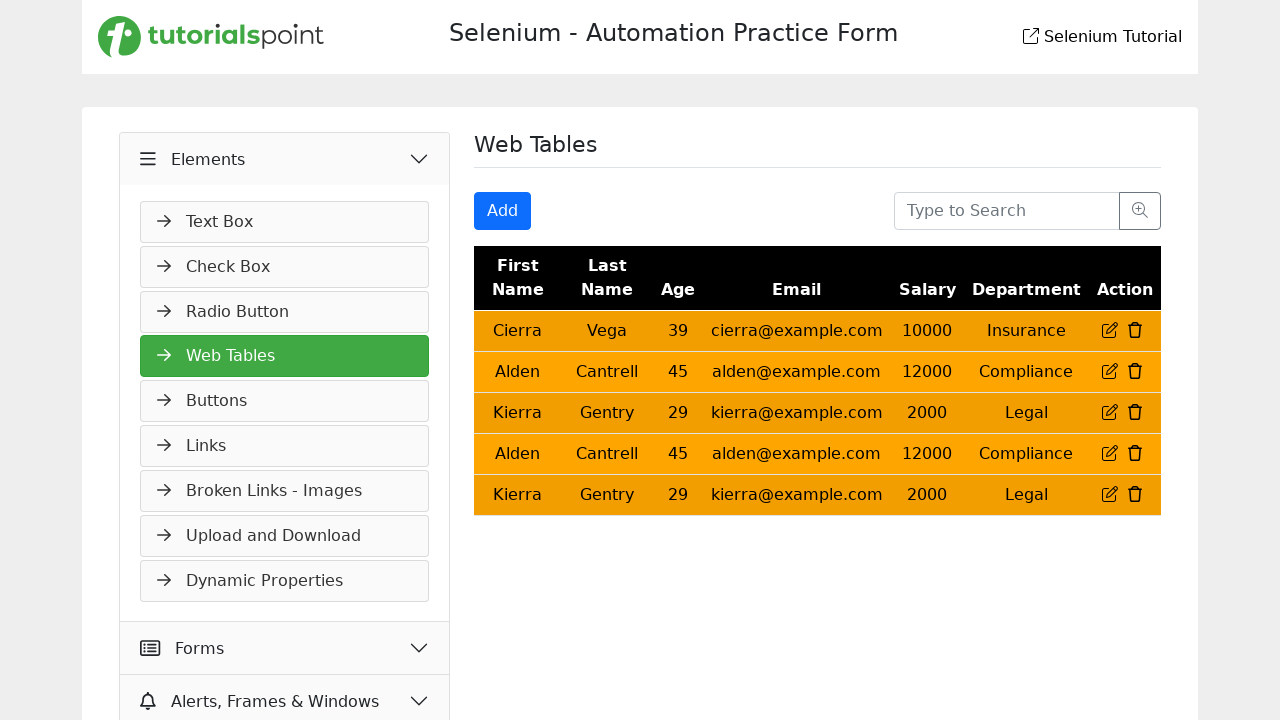

Extracted text content from 7 cells in the current row
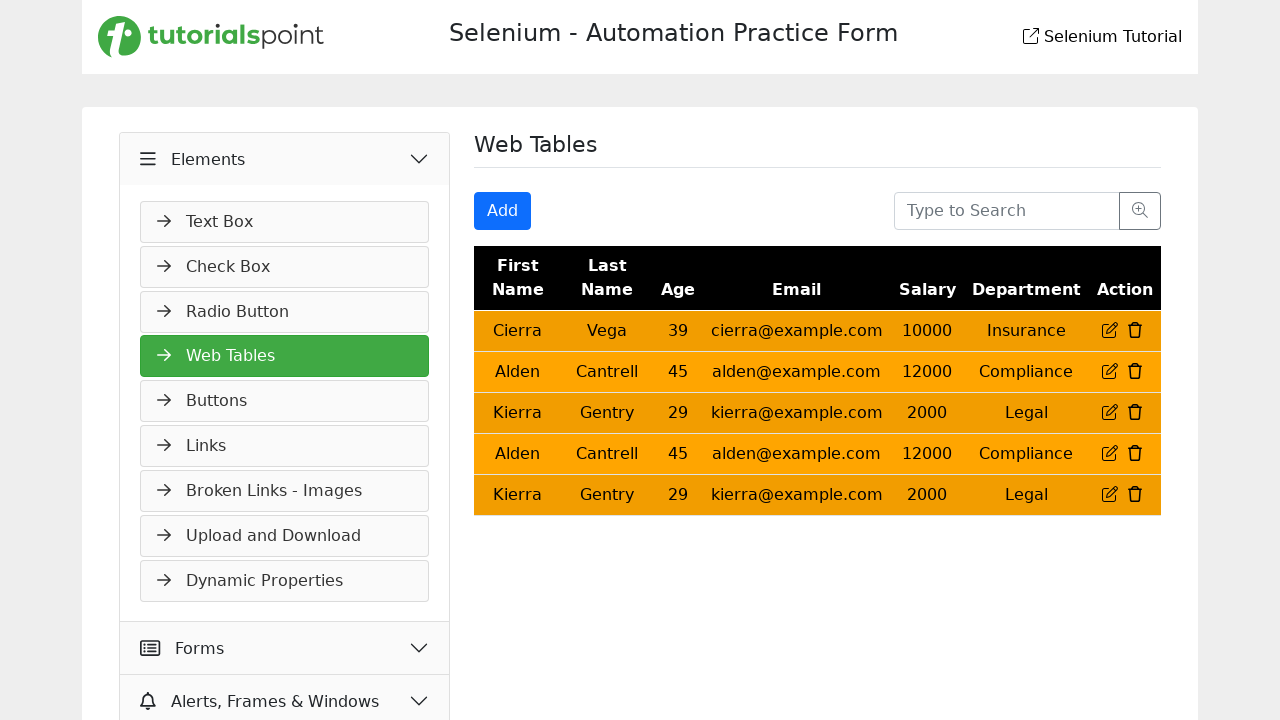

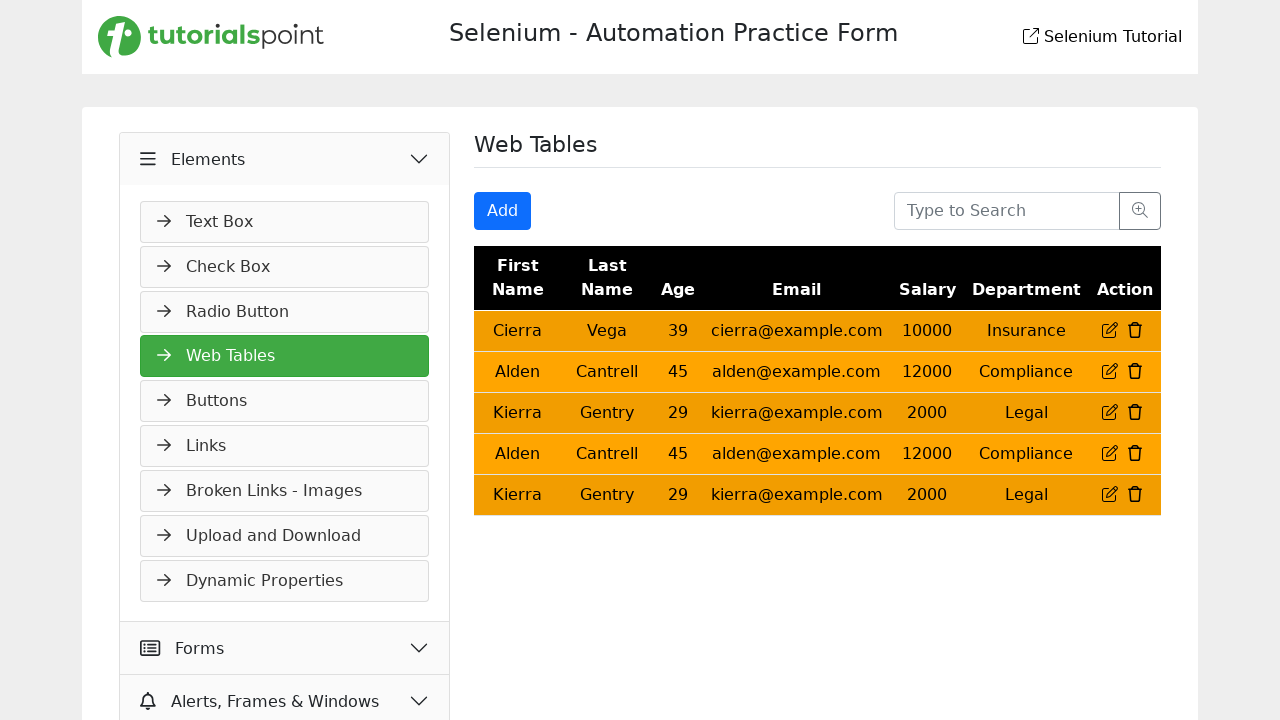